Tests nested iframe handling and form filling functionality by navigating through multiple nested iframes to fill email, password, confirm password fields and submit the form

Starting URL: https://demoapps.qspiders.com/ui/frames/nestedWithMultiple?sublist=3

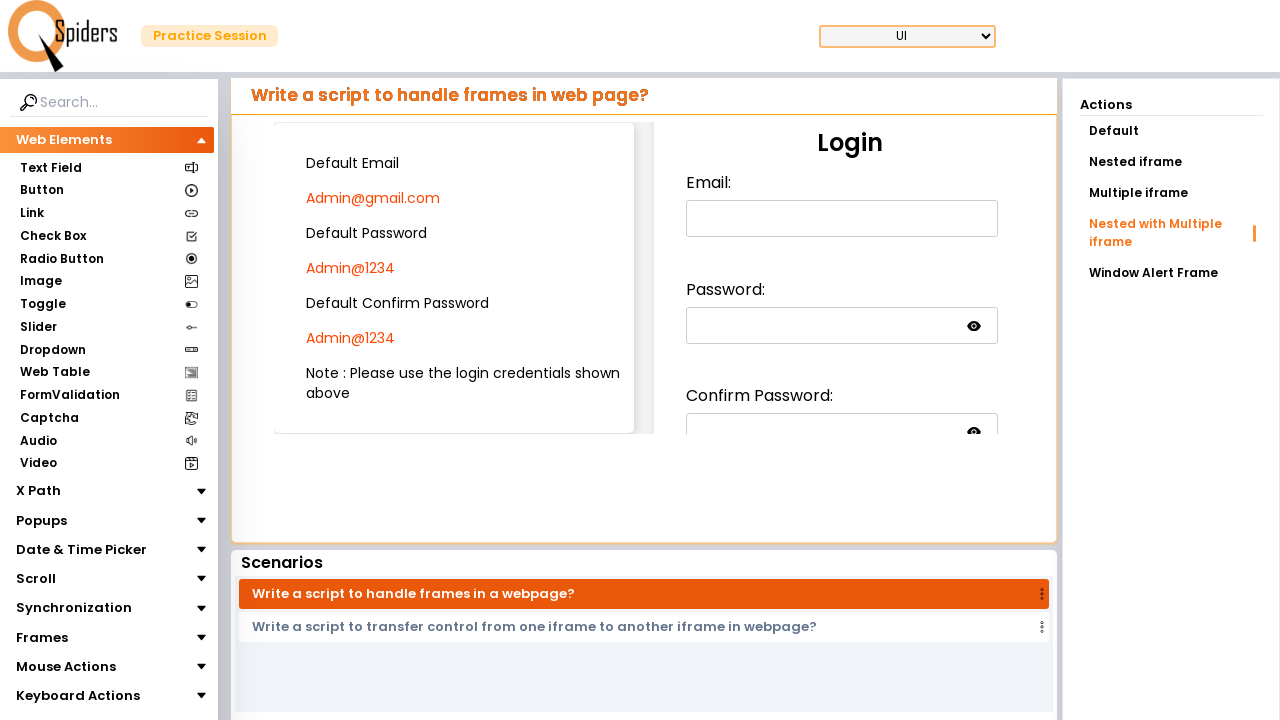

Waited for main iframe to be visible
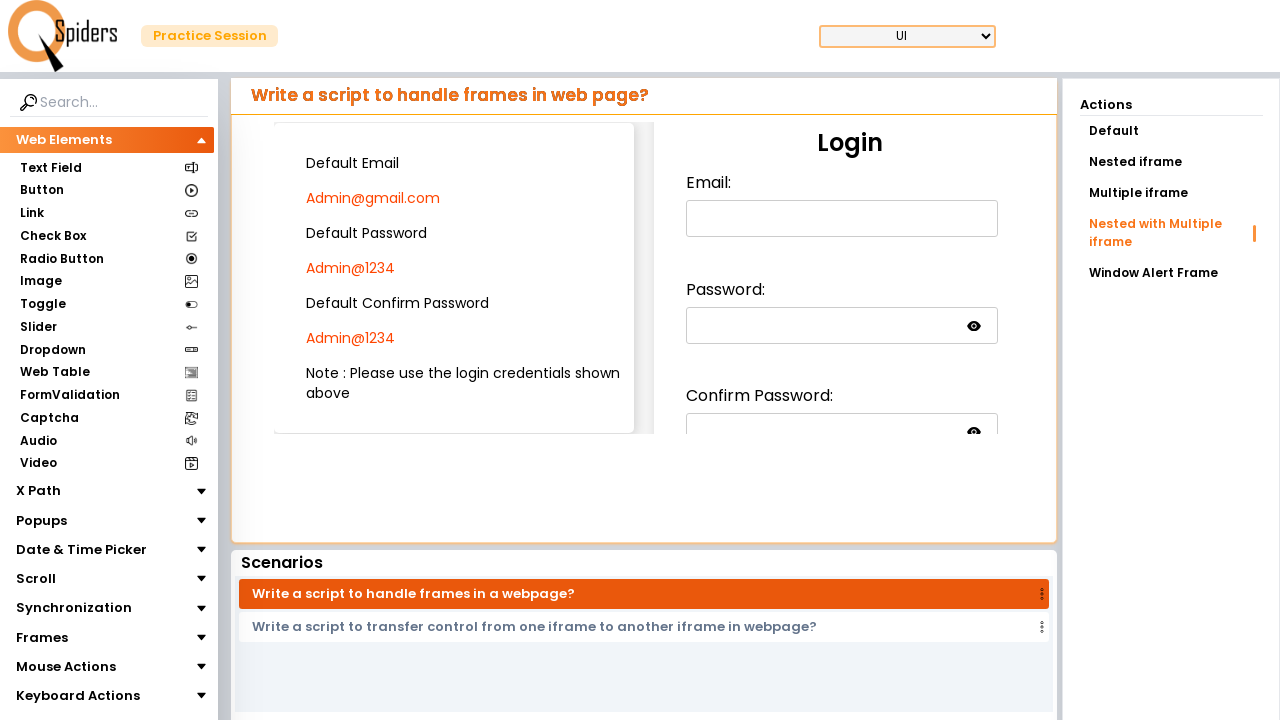

Located main frame with class containing 'w-full h-96'
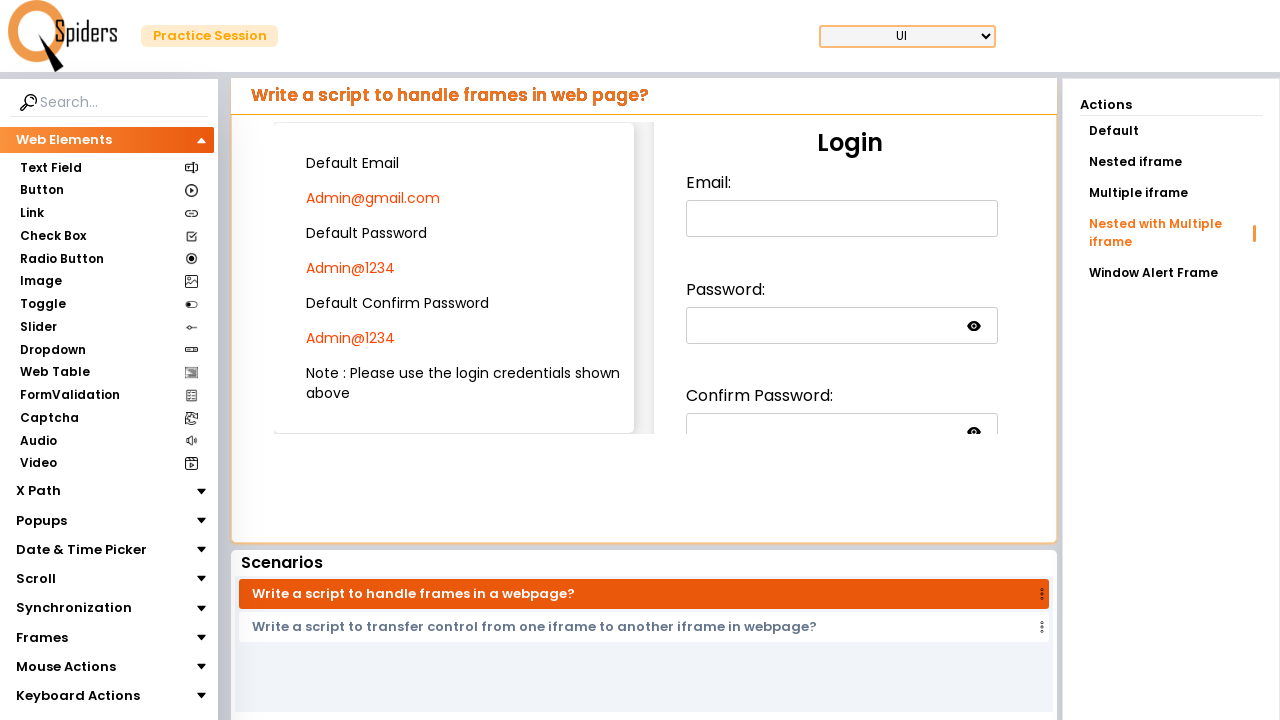

Located first nested iframe (login frame)
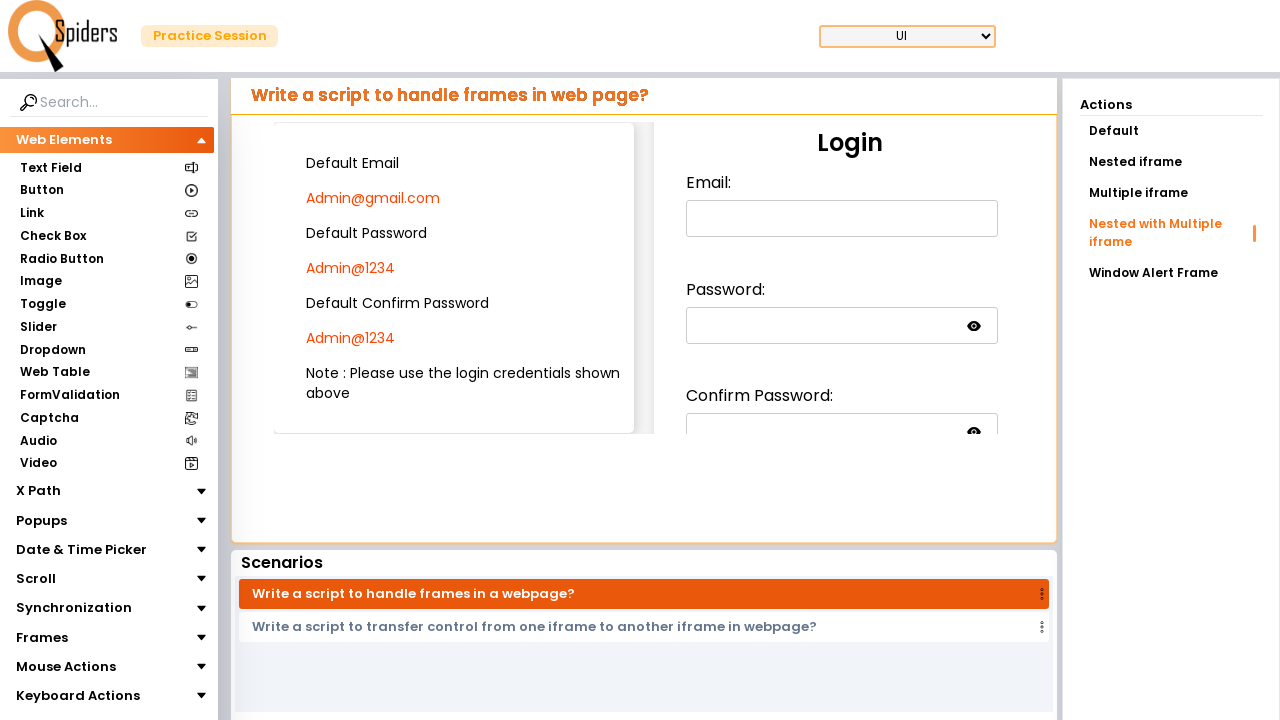

Located email frame nested inside login frame
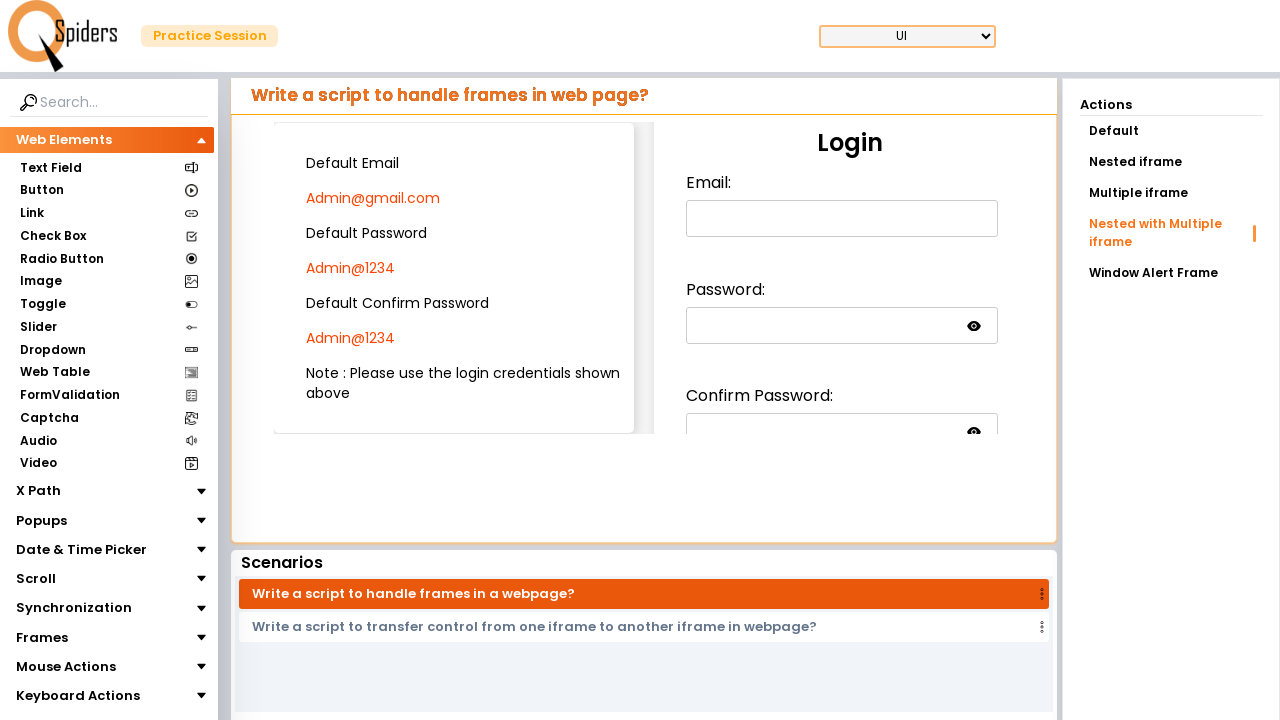

Filled email field with 'Admin@gmail.com' on iframe[class*='w-full h-96'] >> internal:control=enter-frame >> (//iframe[@srcdo
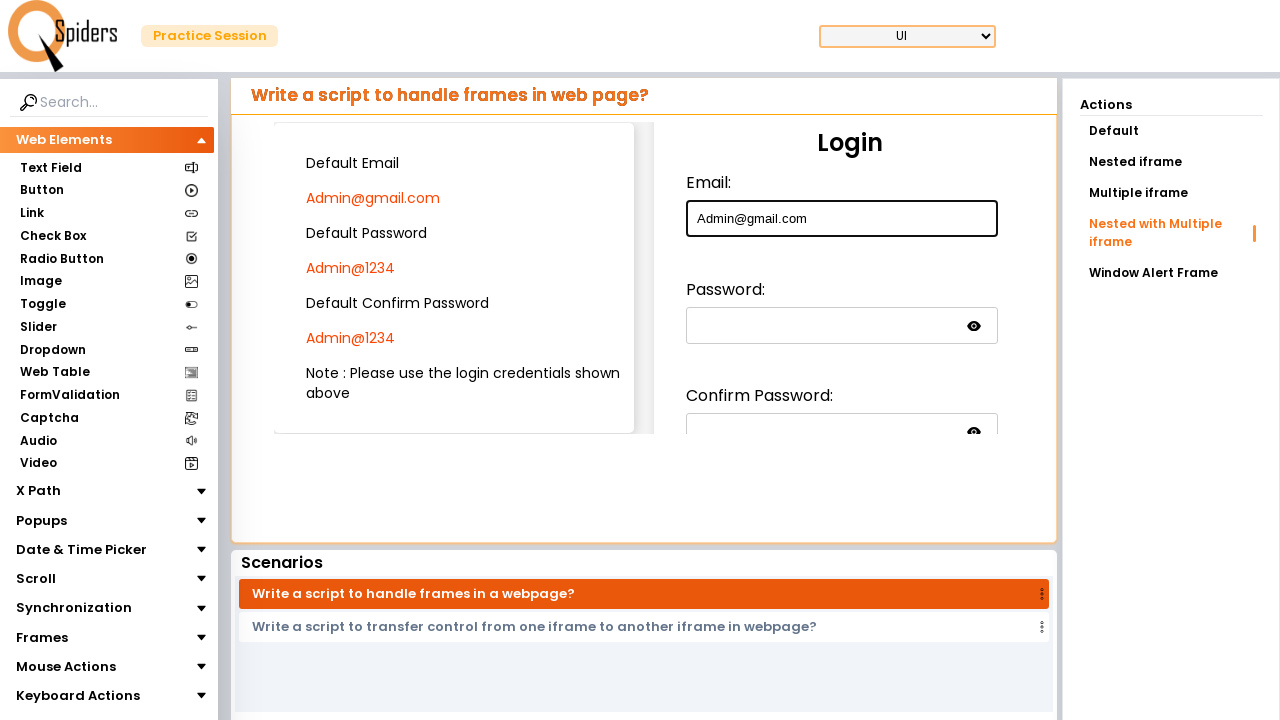

Located password frame nested inside login frame
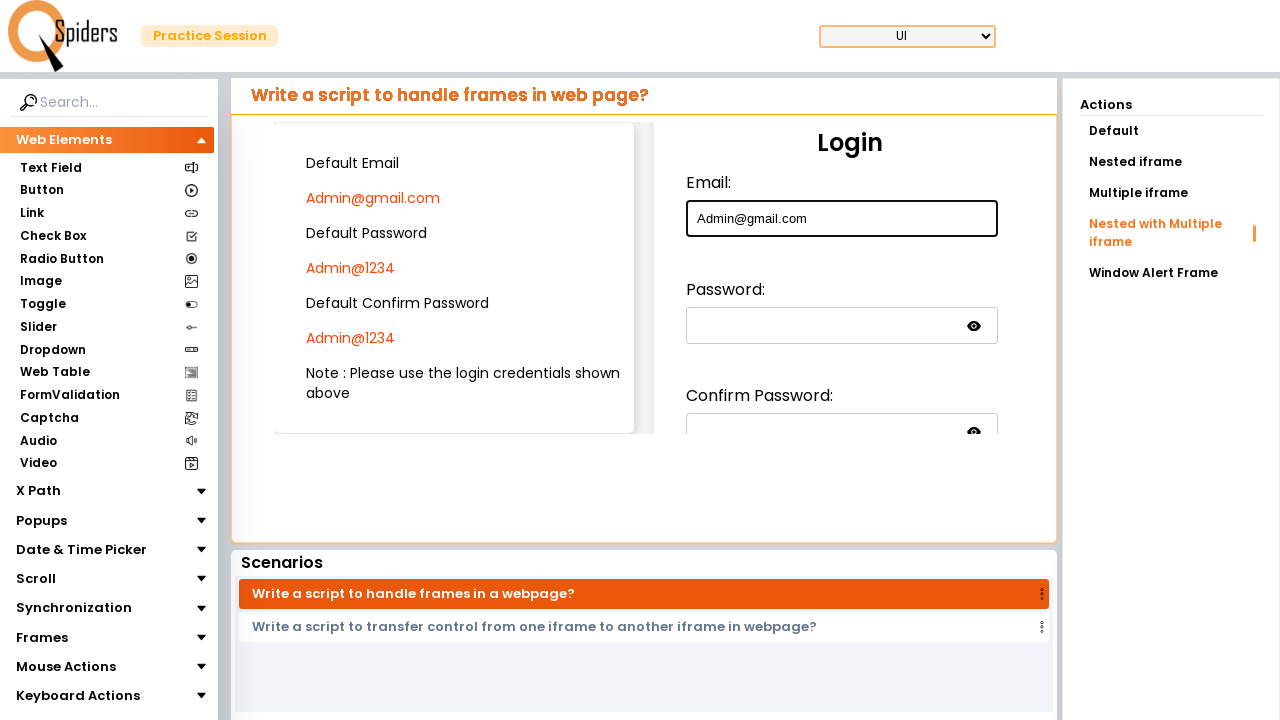

Filled password field with 'Admin@1234' on iframe[class*='w-full h-96'] >> internal:control=enter-frame >> (//iframe[@srcdo
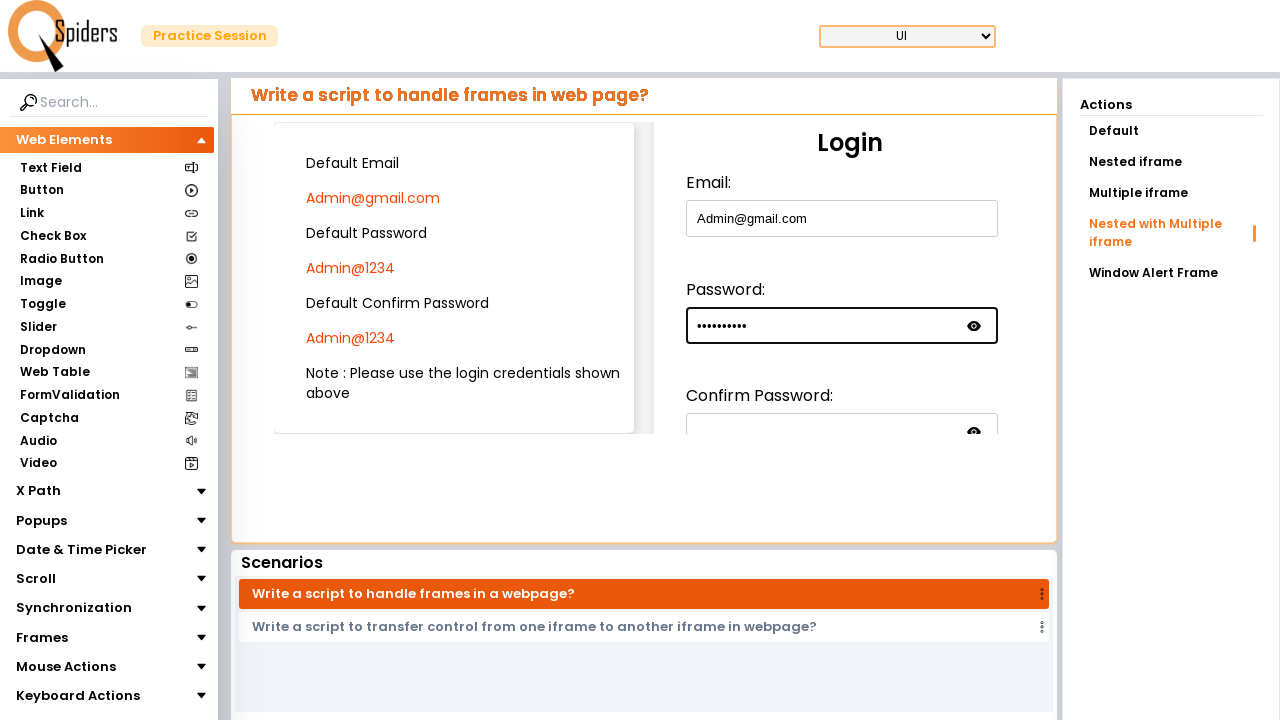

Located confirm password frame nested inside login frame
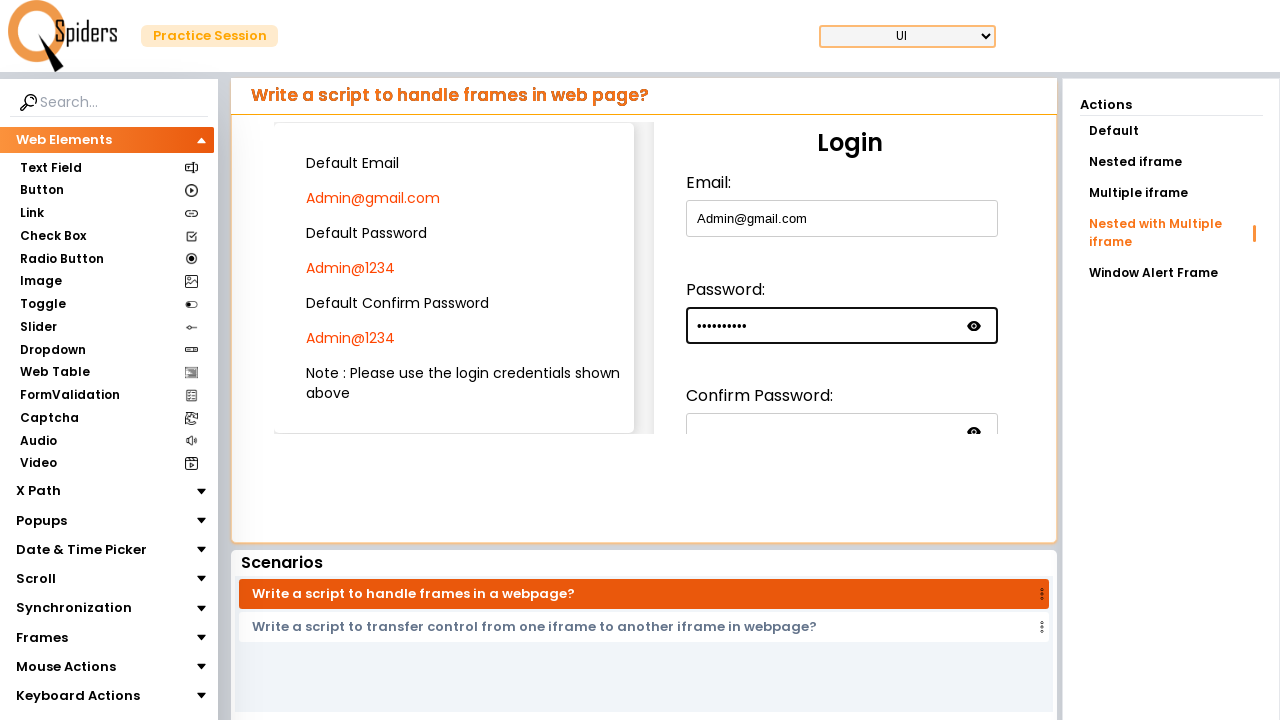

Filled confirm password field with 'Admin@1234' on iframe[class*='w-full h-96'] >> internal:control=enter-frame >> (//iframe[@srcdo
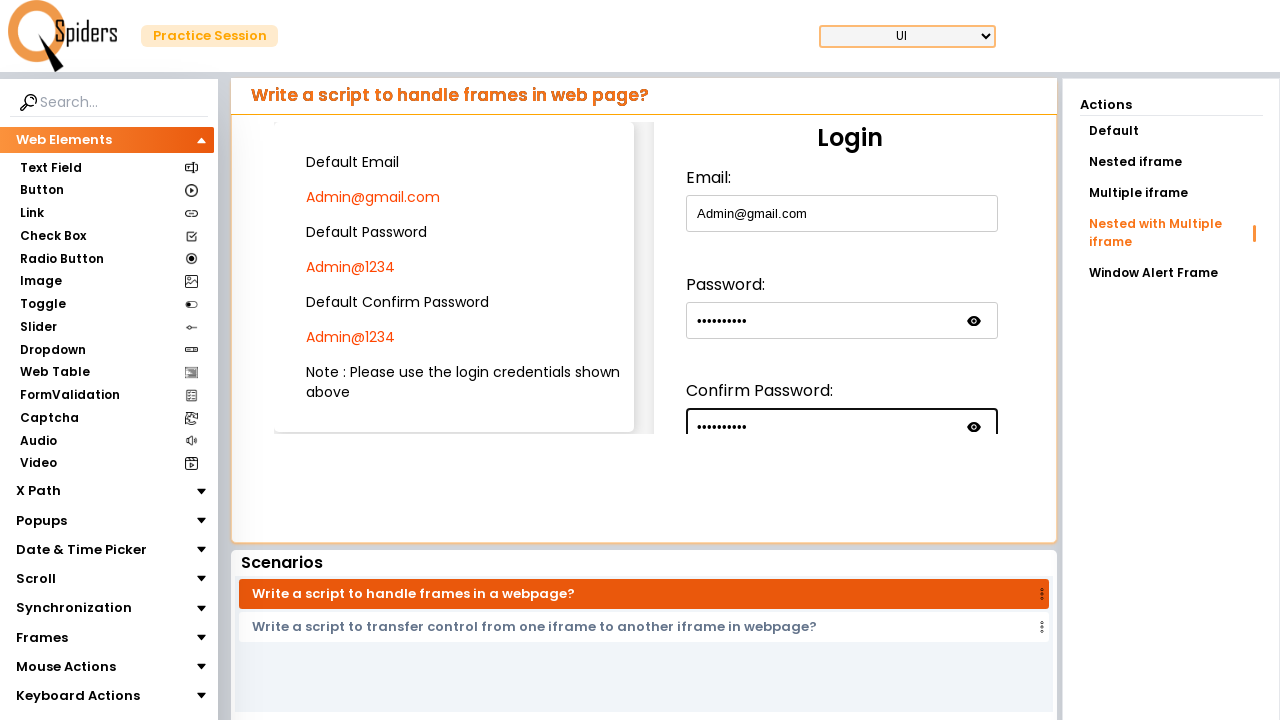

Located submit button frame nested inside login frame
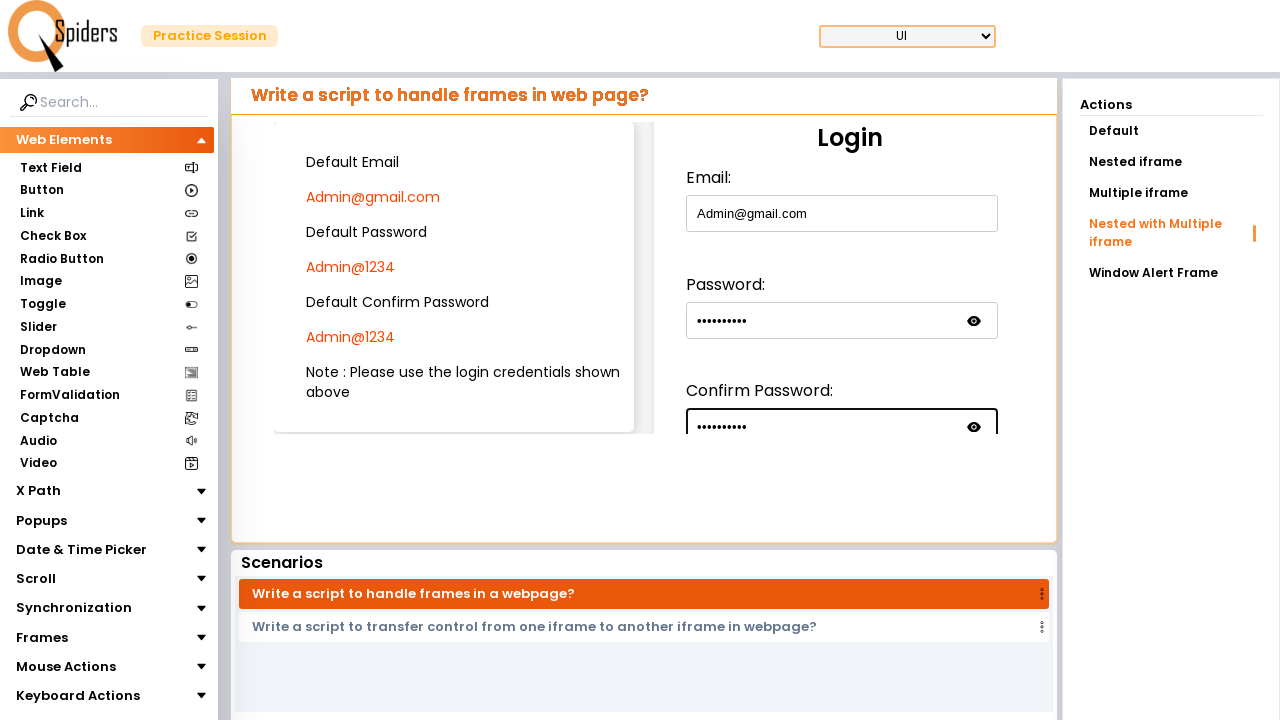

Clicked submit button to submit the form at (726, 355) on iframe[class*='w-full h-96'] >> internal:control=enter-frame >> (//iframe[@srcdo
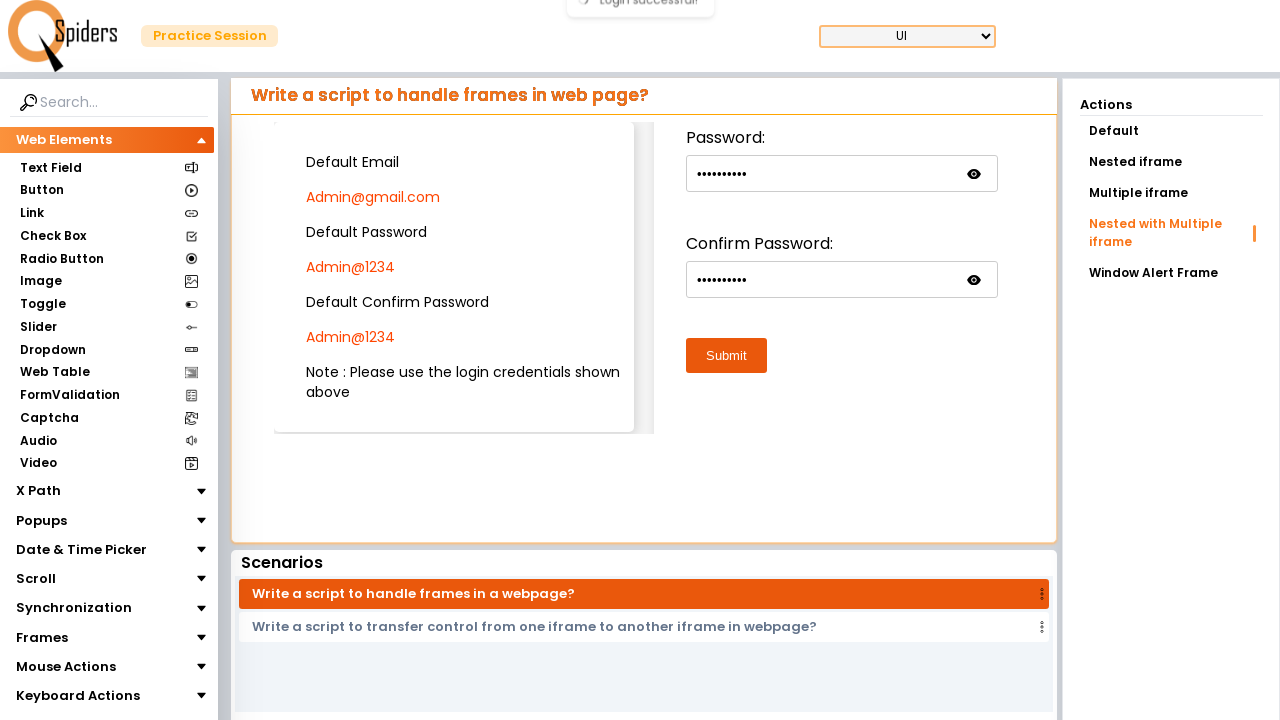

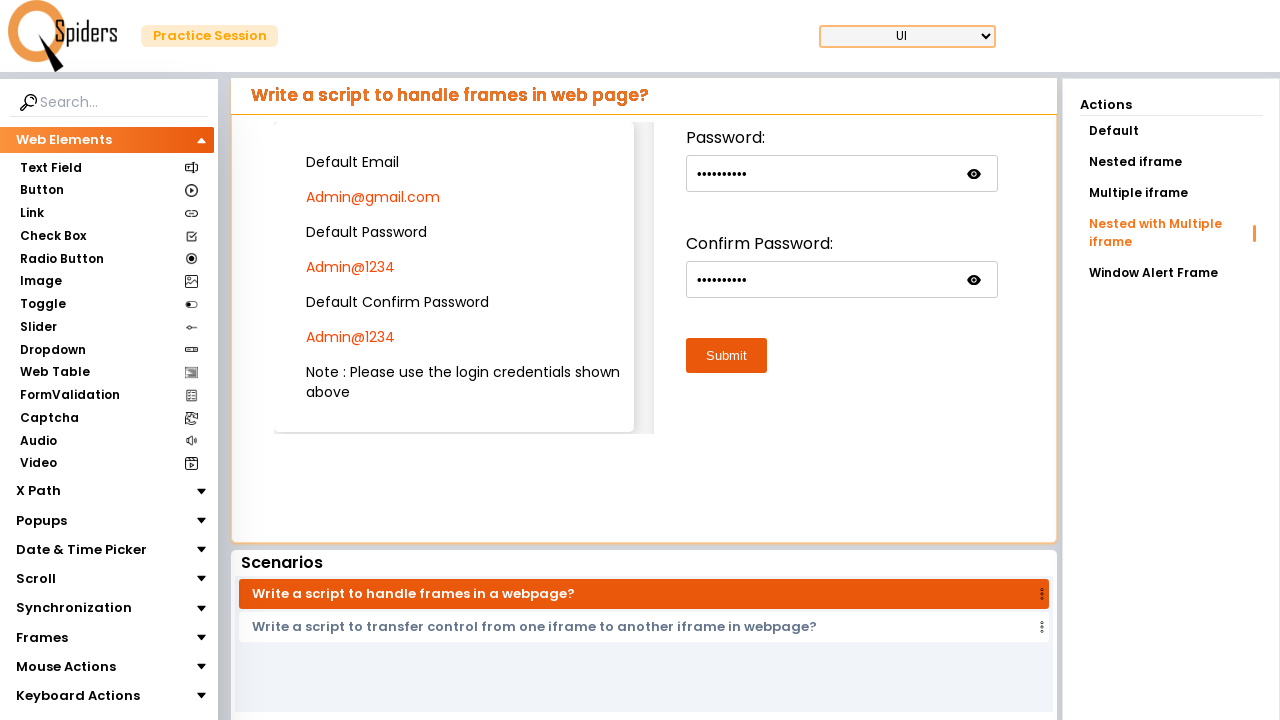